Tests that entered text is trimmed when saving an edited todo item

Starting URL: https://demo.playwright.dev/todomvc

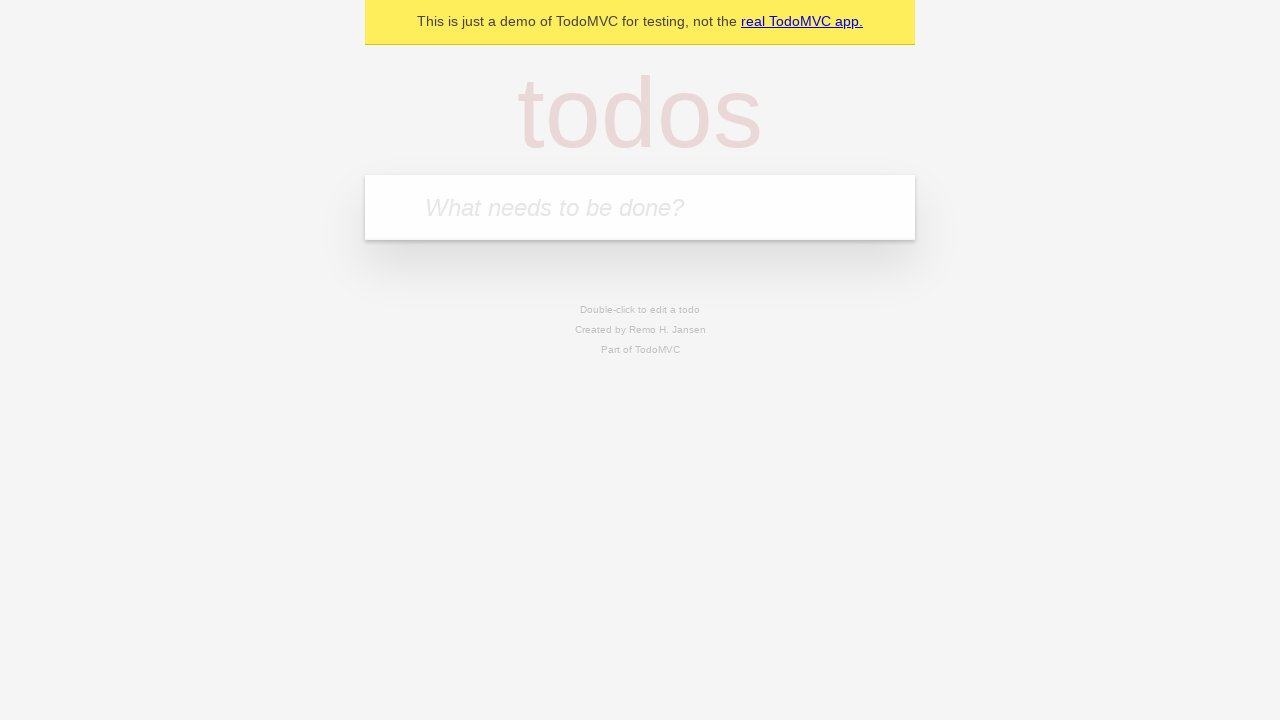

Filled todo input with 'buy some cheese' on internal:attr=[placeholder="What needs to be done?"i]
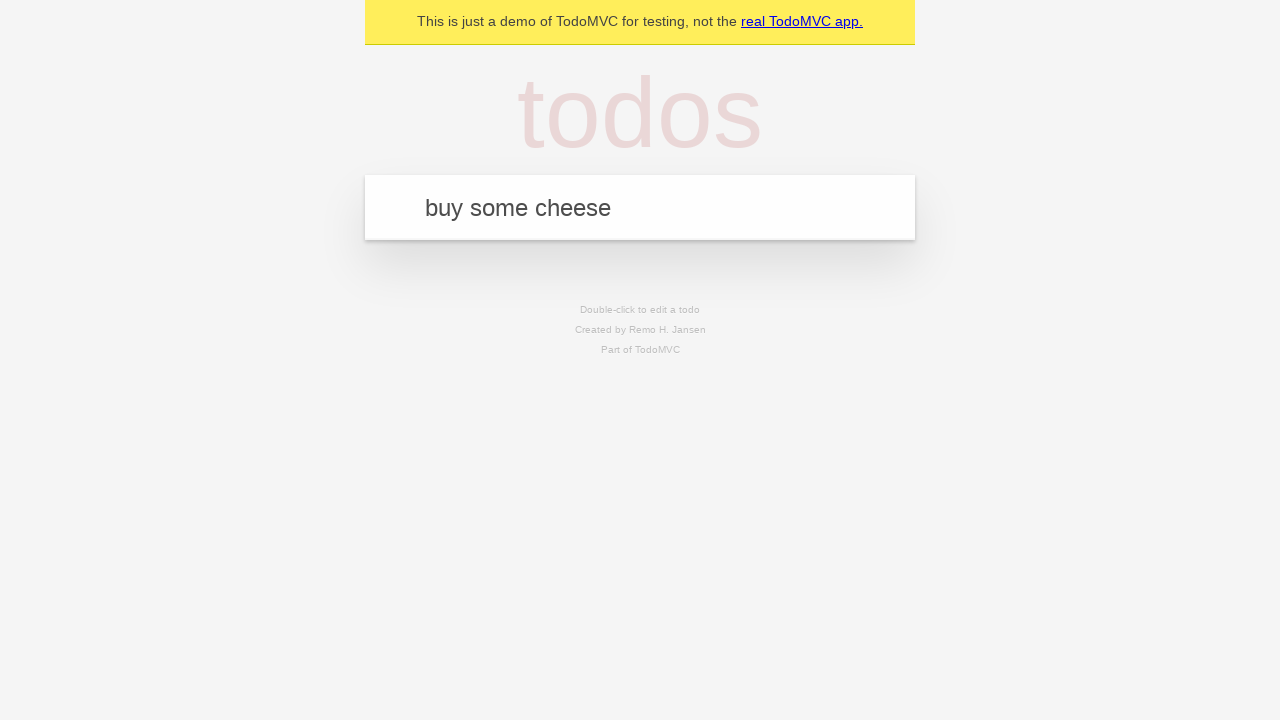

Pressed Enter to create first todo item on internal:attr=[placeholder="What needs to be done?"i]
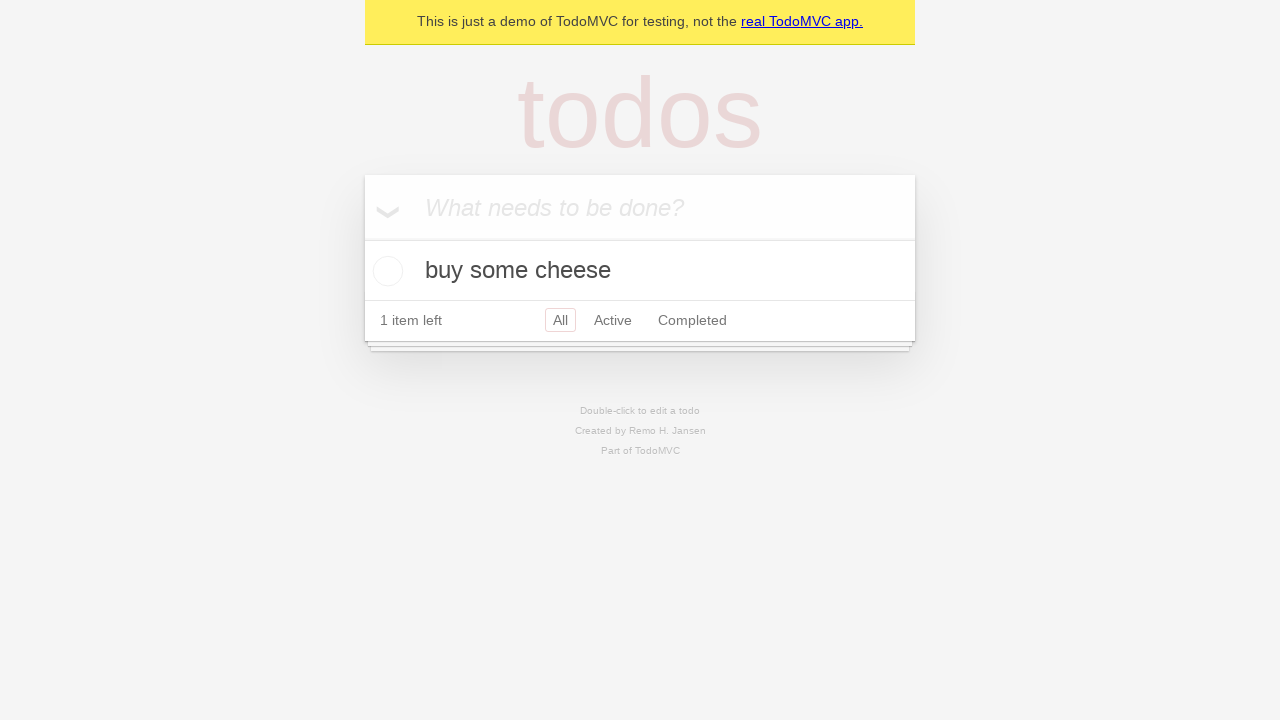

Filled todo input with 'feed the cat' on internal:attr=[placeholder="What needs to be done?"i]
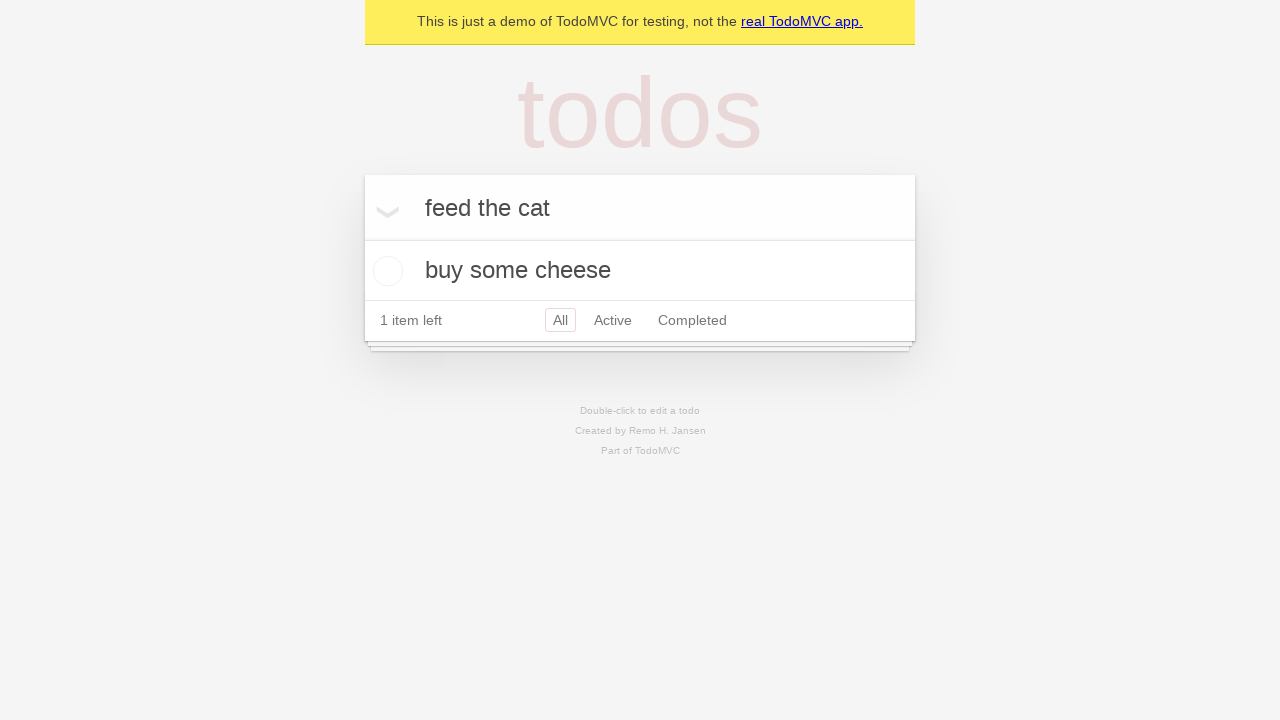

Pressed Enter to create second todo item on internal:attr=[placeholder="What needs to be done?"i]
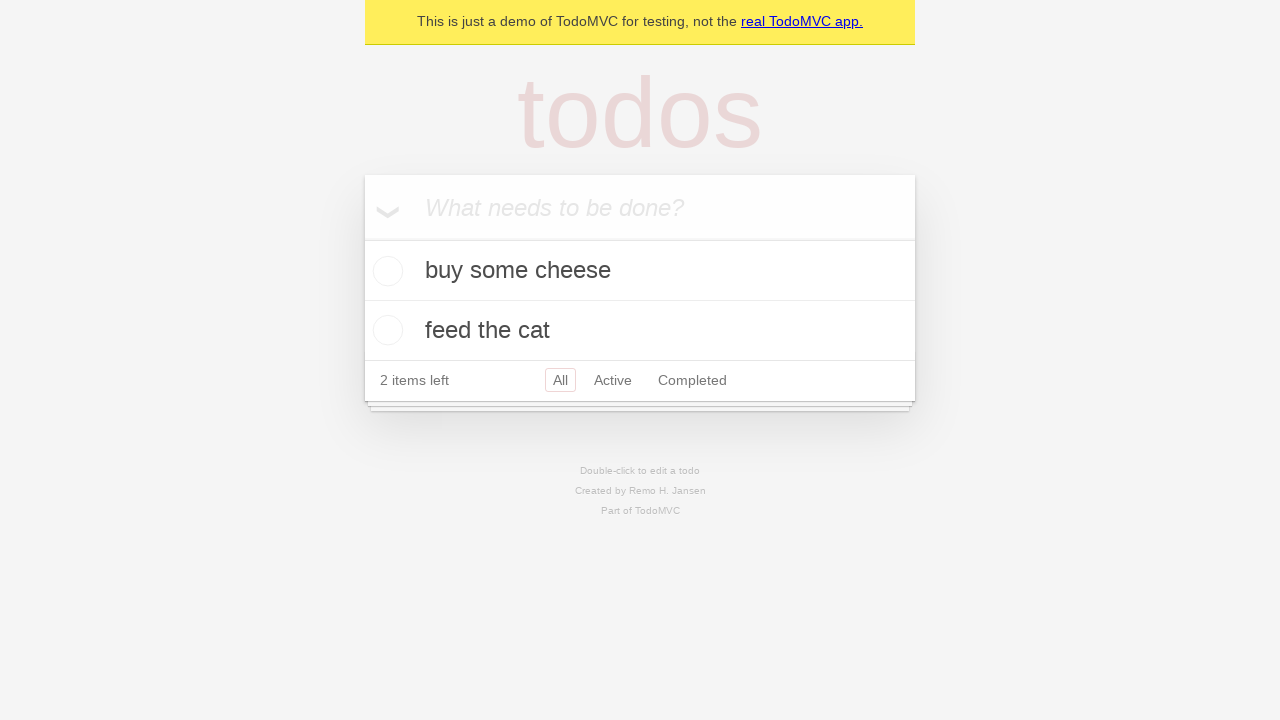

Filled todo input with 'book a doctors appointment' on internal:attr=[placeholder="What needs to be done?"i]
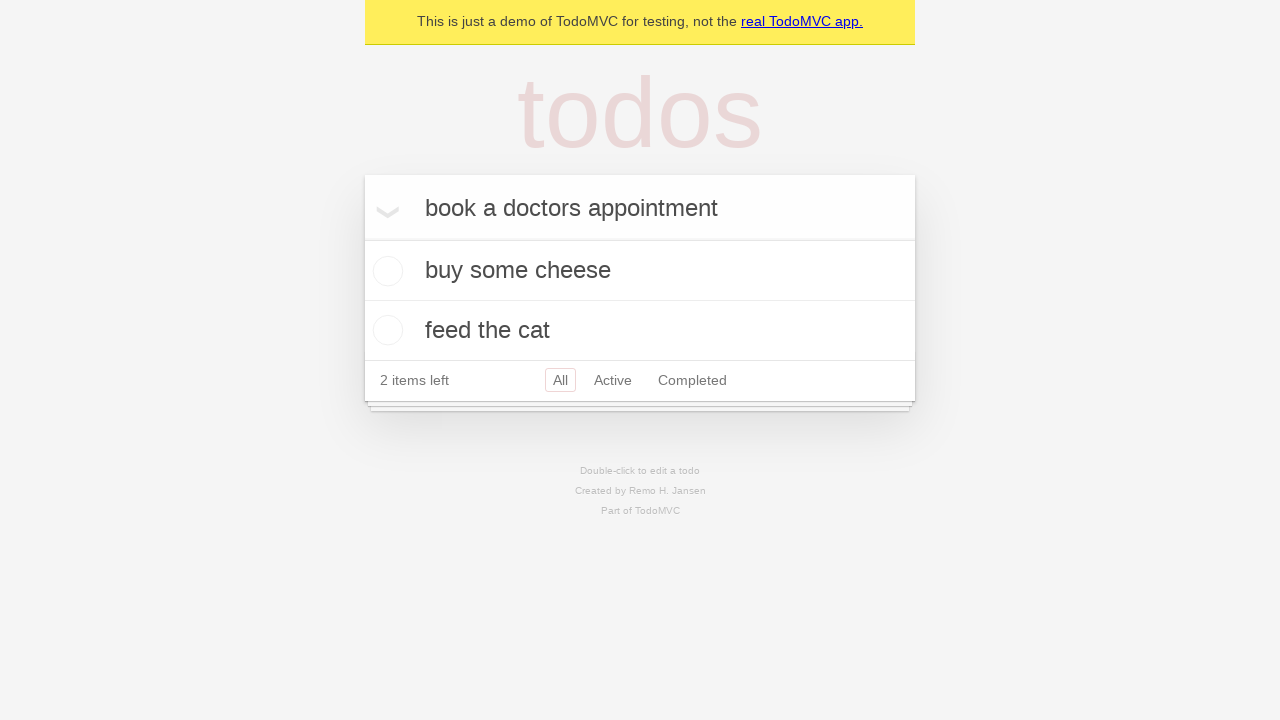

Pressed Enter to create third todo item on internal:attr=[placeholder="What needs to be done?"i]
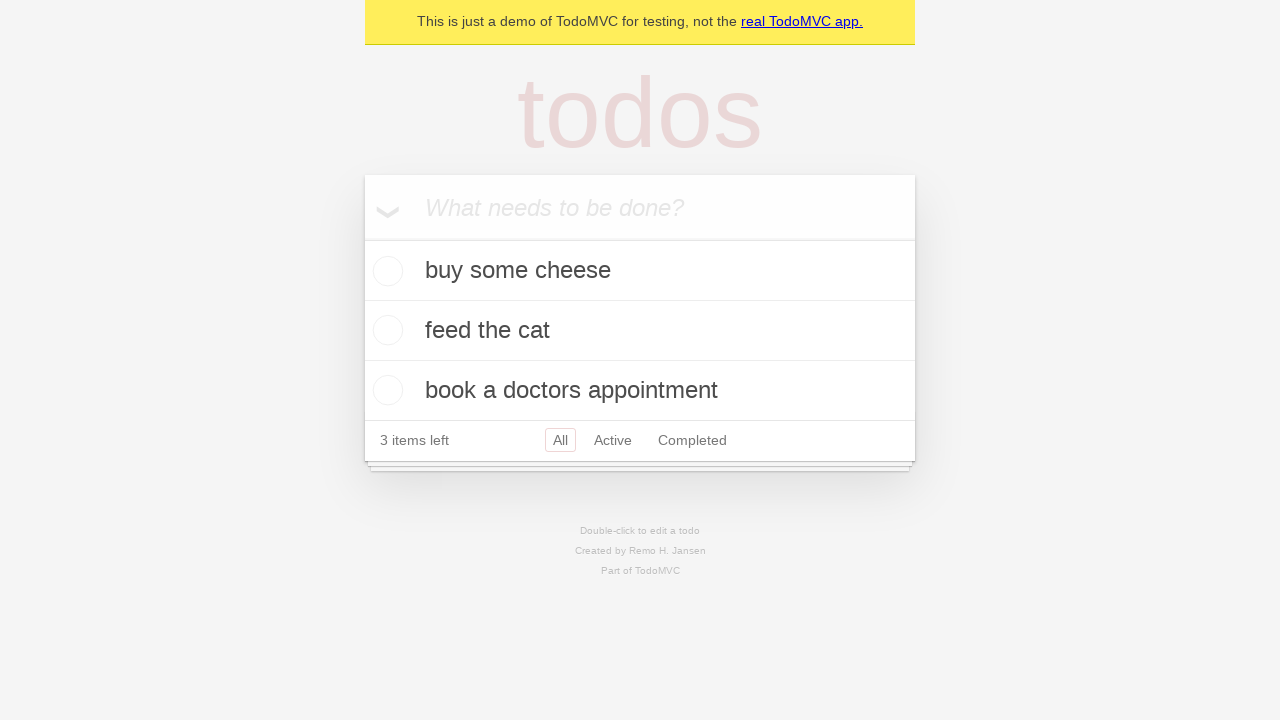

Double-clicked second todo item to enter edit mode at (640, 331) on internal:testid=[data-testid="todo-item"s] >> nth=1
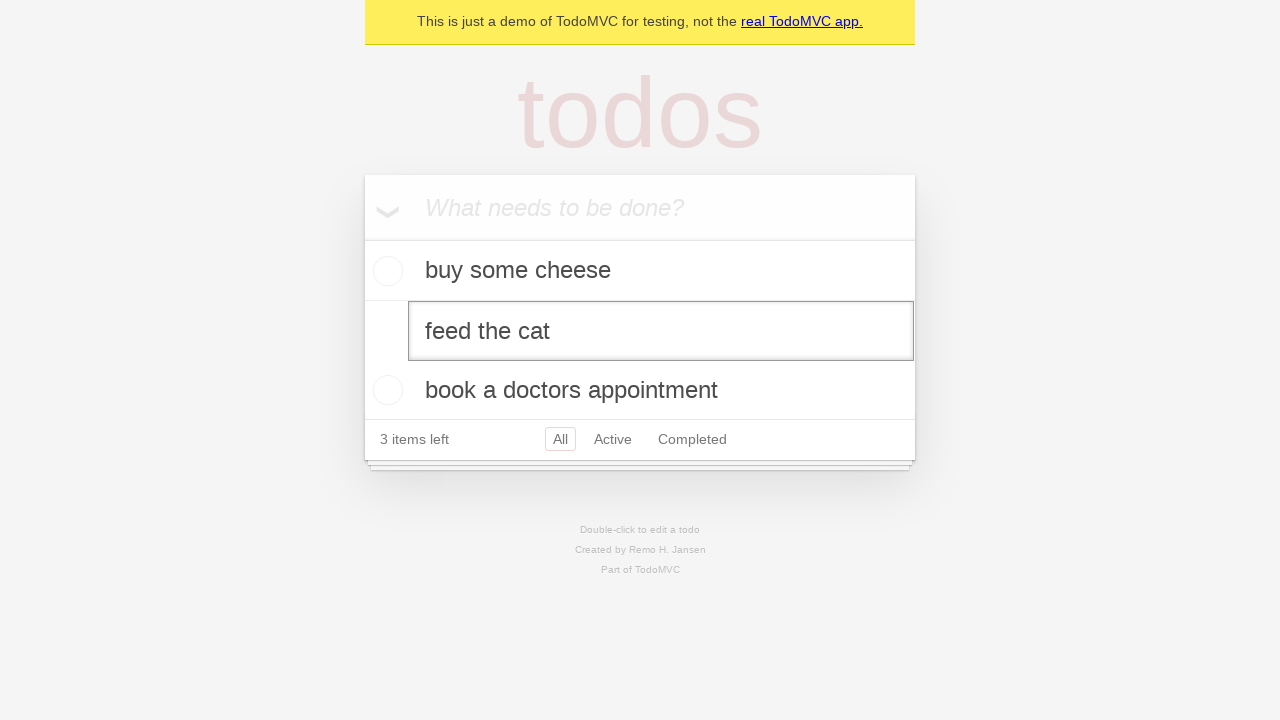

Filled edit textbox with text containing leading and trailing whitespace on internal:testid=[data-testid="todo-item"s] >> nth=1 >> internal:role=textbox[nam
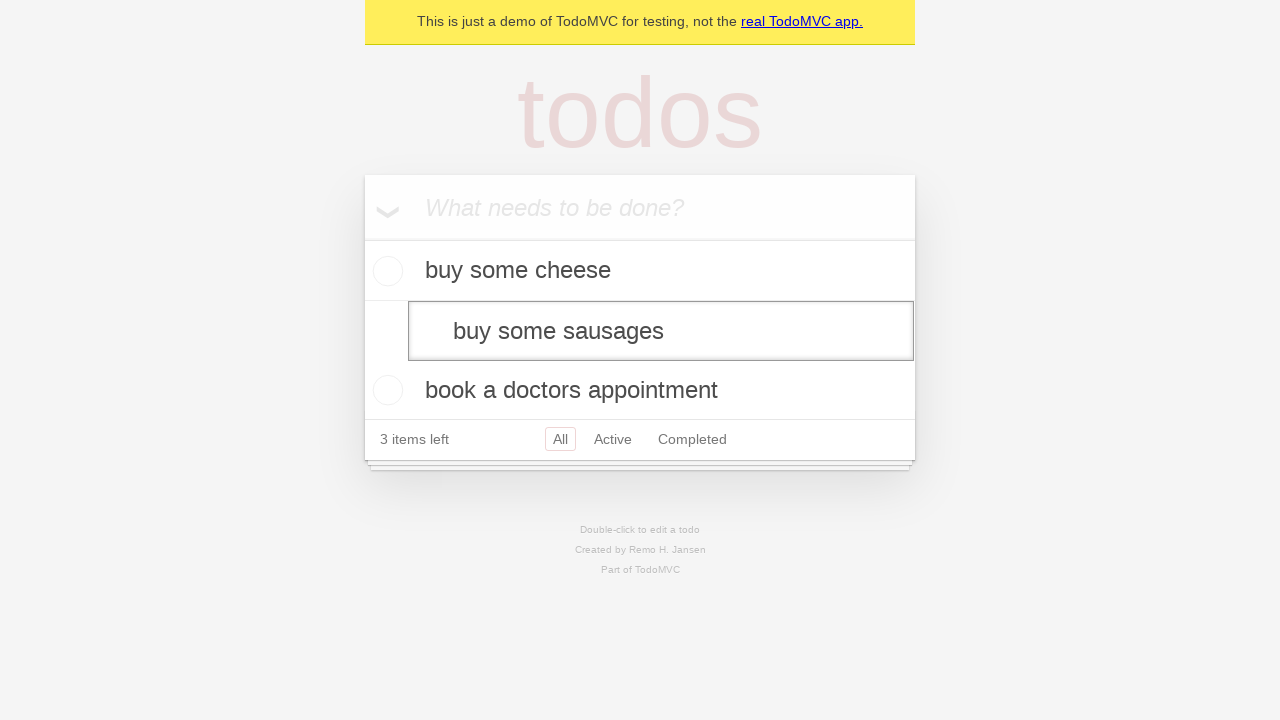

Pressed Enter to save edited todo item with trimmed text on internal:testid=[data-testid="todo-item"s] >> nth=1 >> internal:role=textbox[nam
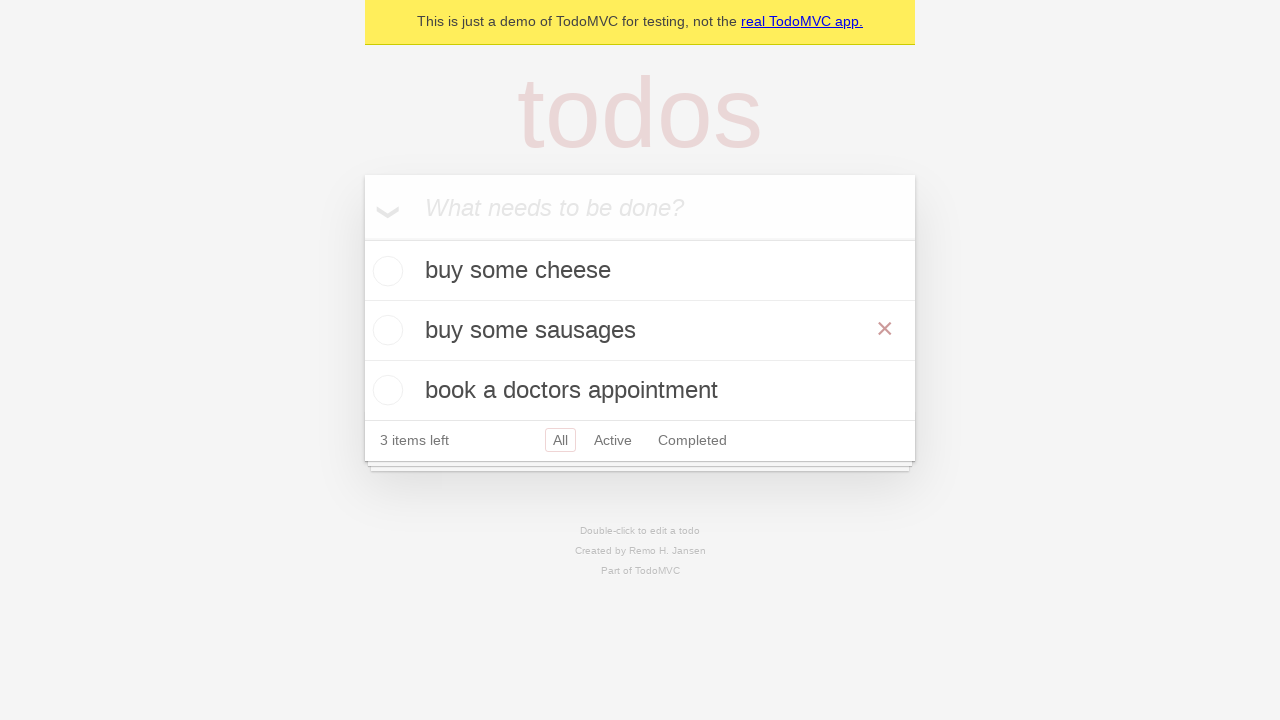

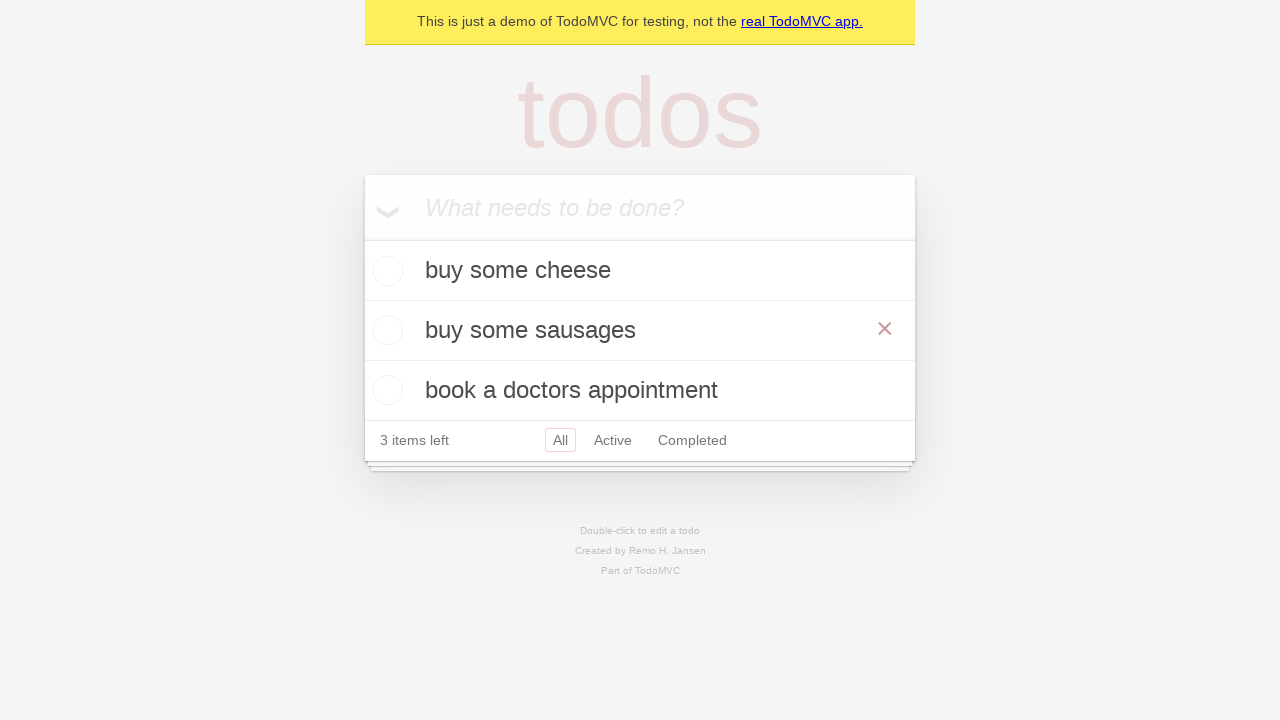